Tests switching between browser windows by navigating to DemoQA, clicking on Alerts, Frame & Windows section, then Browser Windows, clicking New Window button, switching to the new window, and verifying the sample page text is displayed.

Starting URL: https://demoqa.com

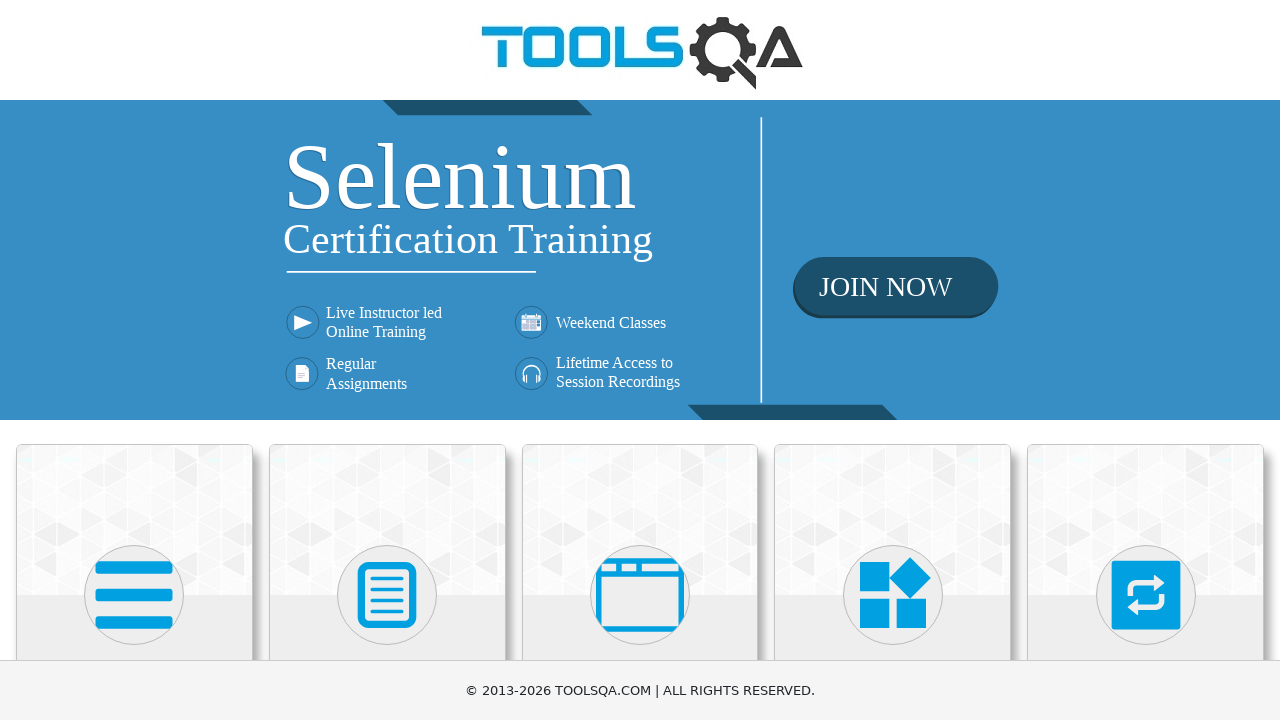

Navigated to DemoQA homepage
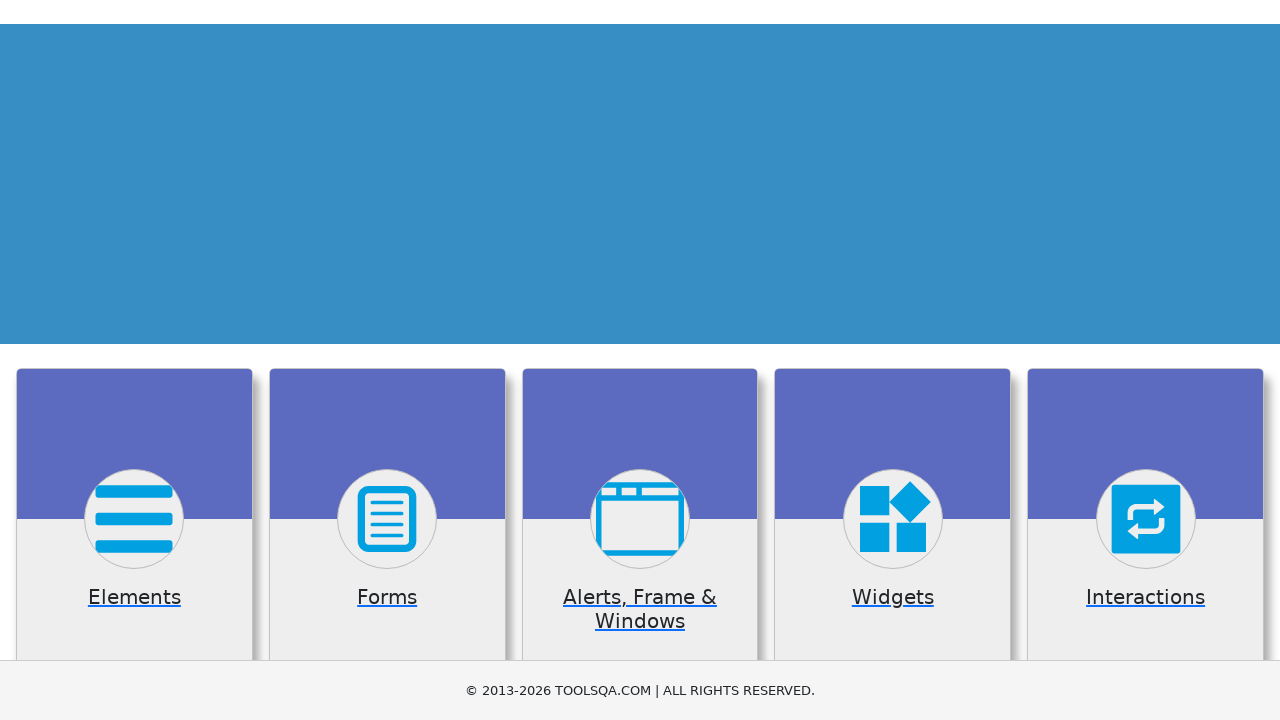

Clicked on 'Alerts, Frame & Windows' card at (640, 360) on text=Alerts, Frame & Windows
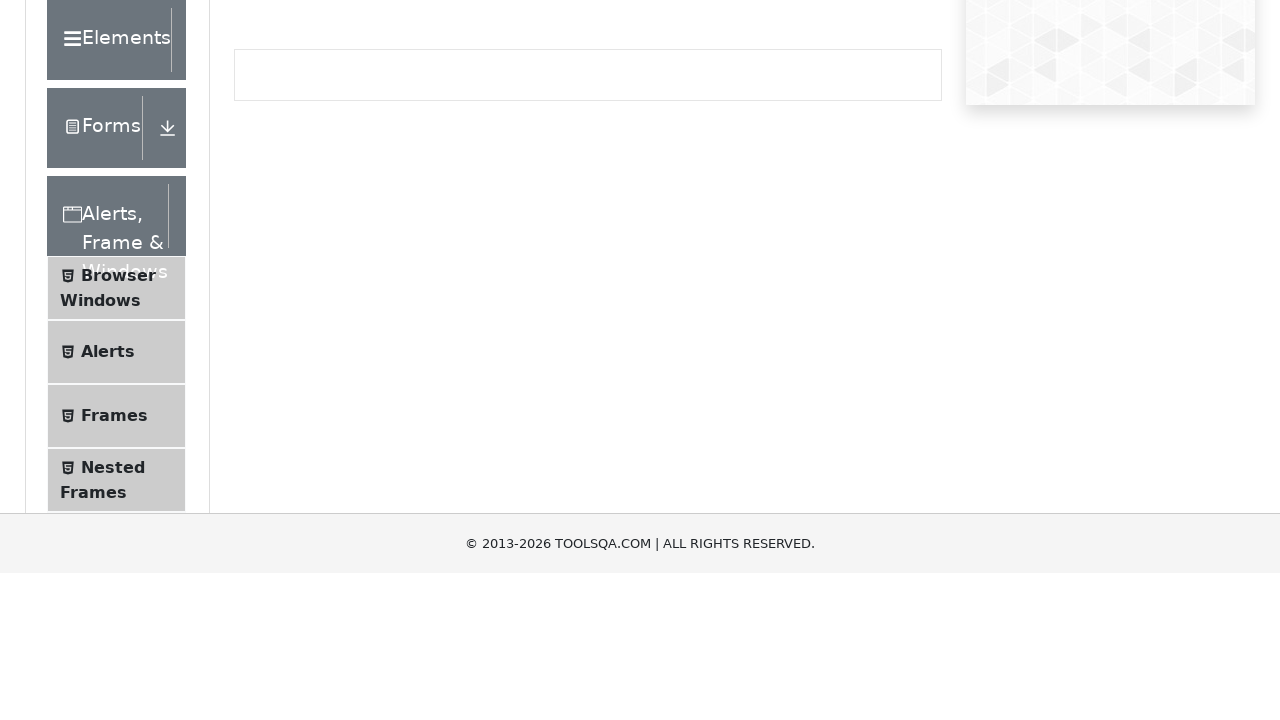

Clicked on 'Browser Windows' menu item at (118, 424) on text=Browser Windows
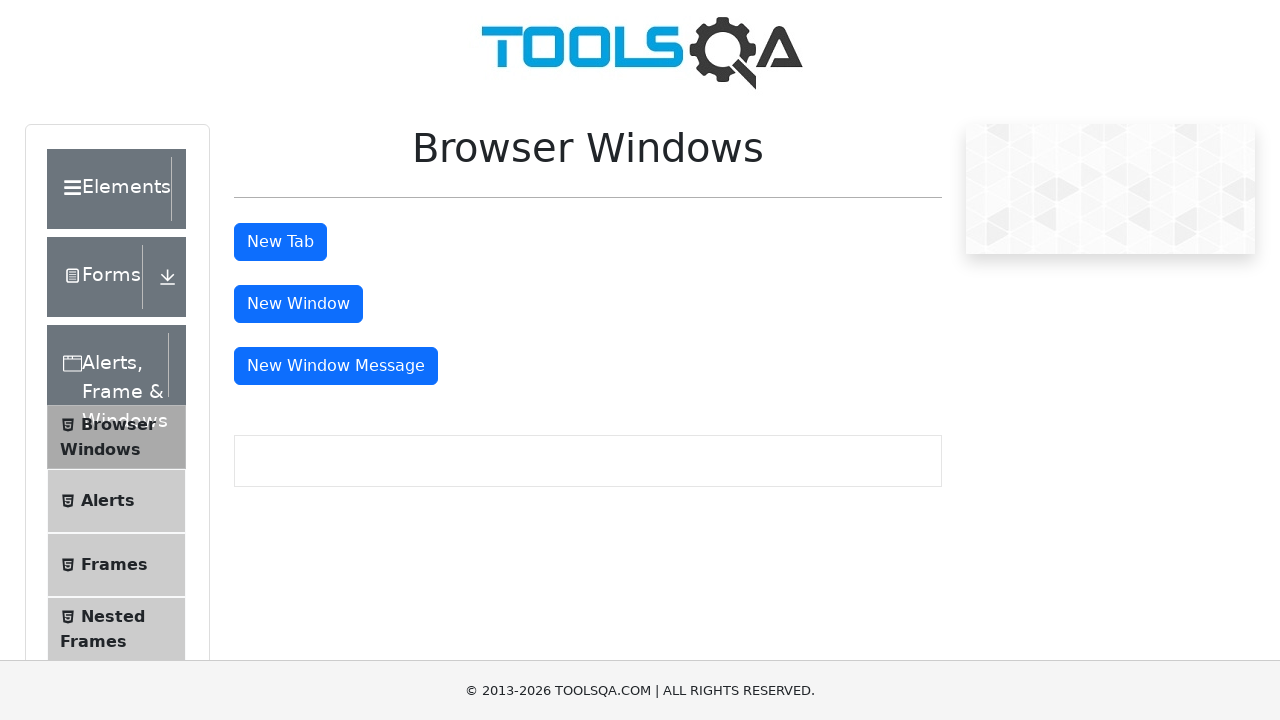

Waited for 'New Window' button to load
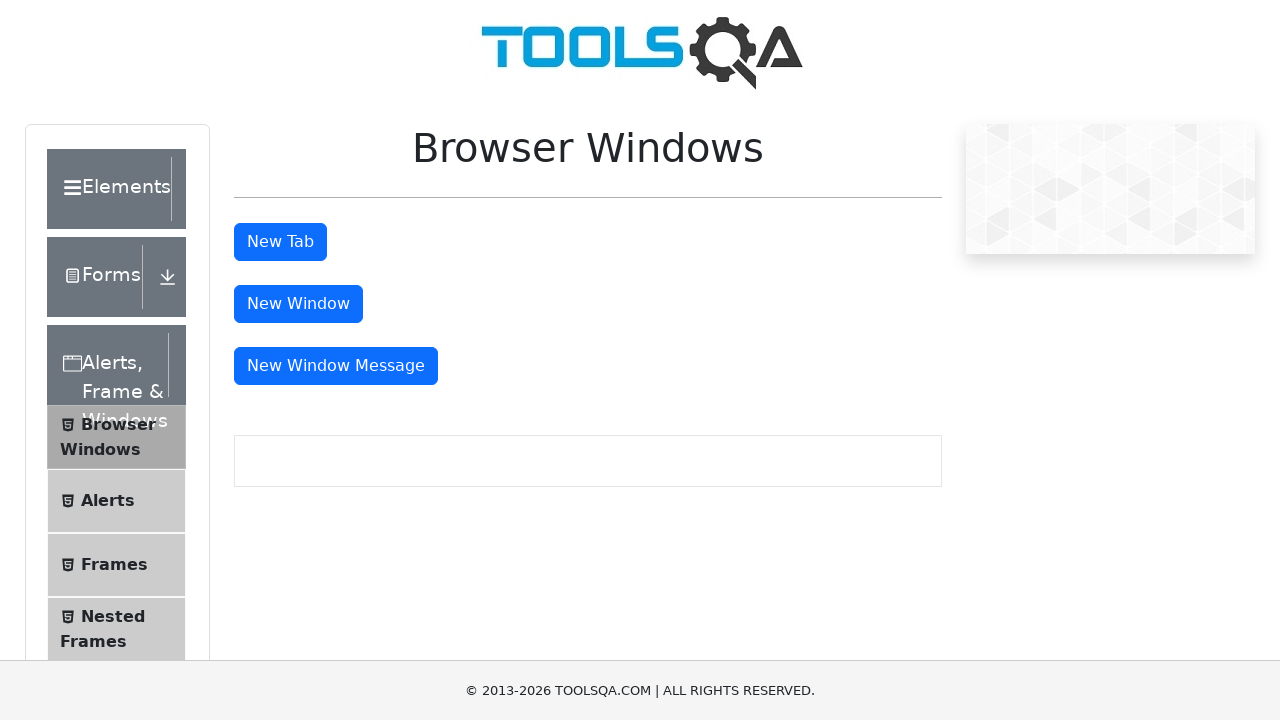

Clicked 'New Window' button at (298, 304) on #windowButton
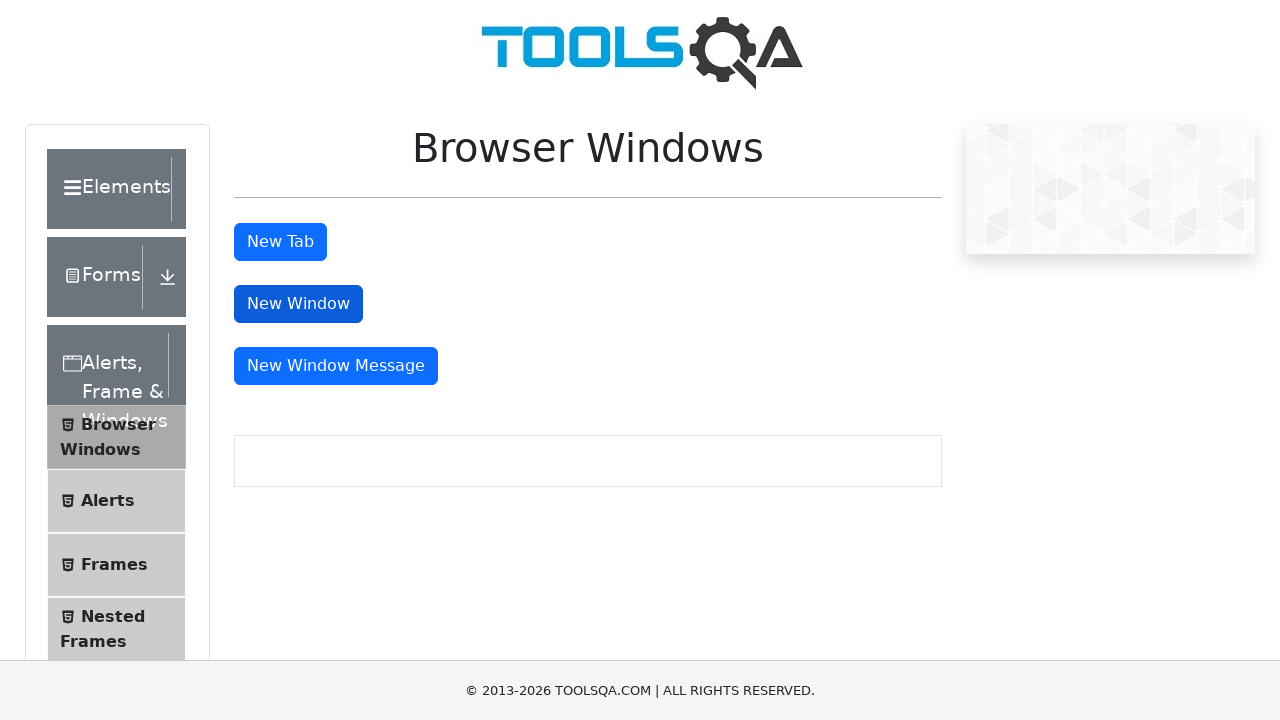

Captured new window reference
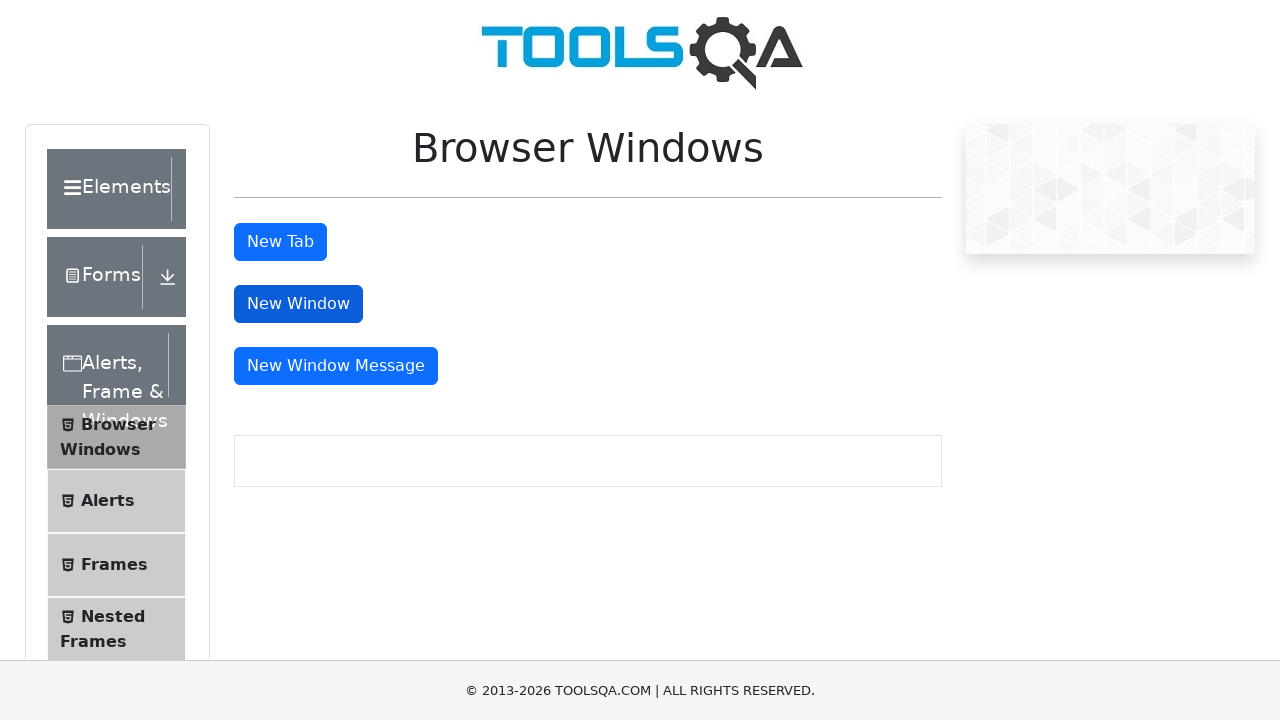

New window finished loading
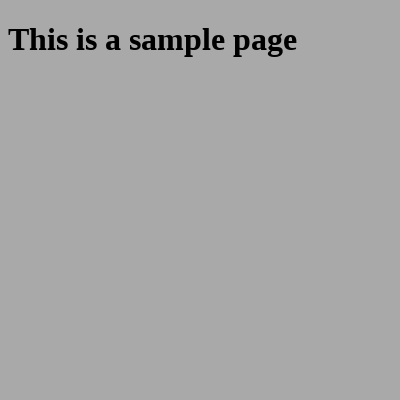

Waited for sample heading element to appear
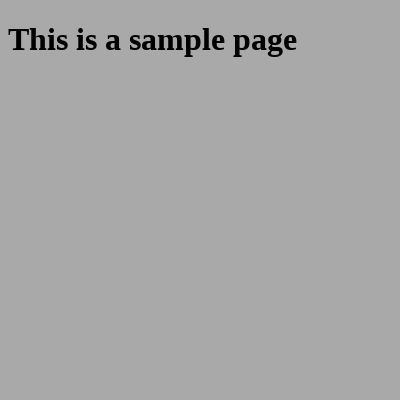

Verified 'This is a sample page' text is displayed on new window
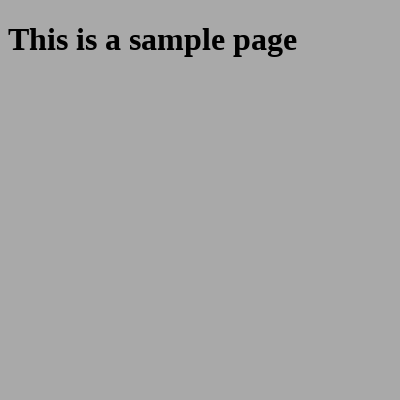

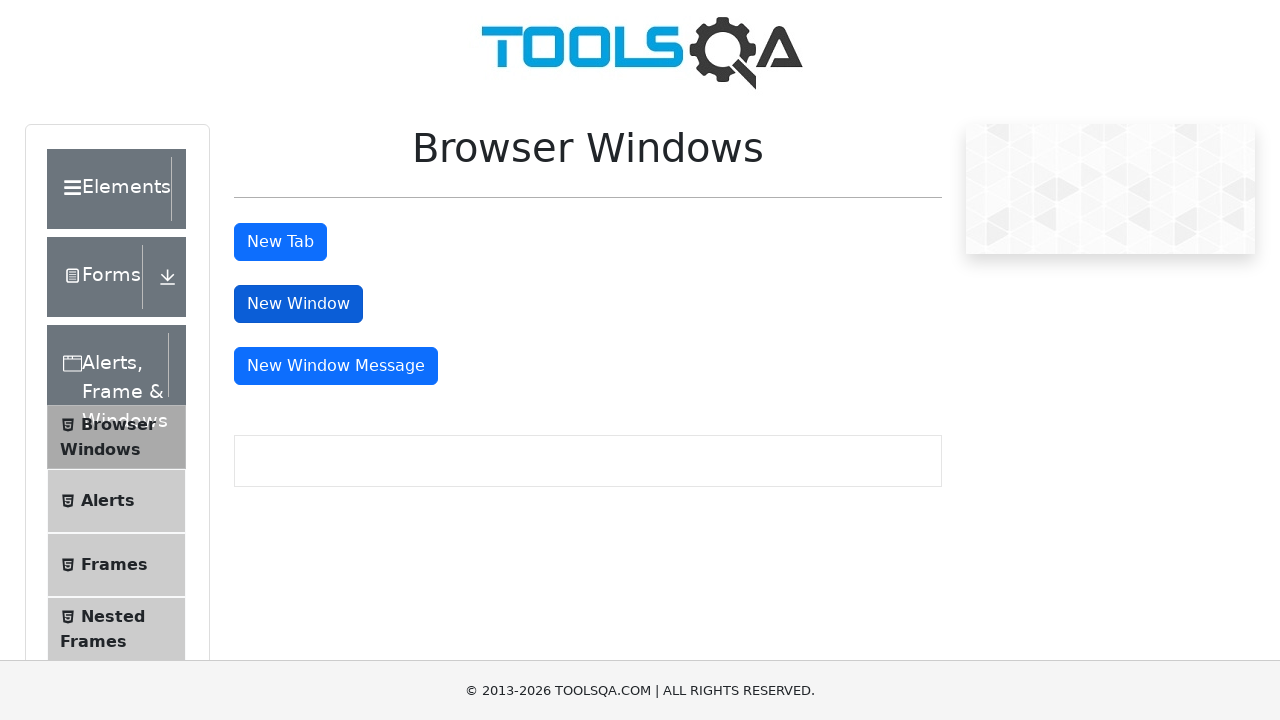